Tests that dropdown is not visible after clearing search input and clicking on it

Starting URL: https://abs.firat.edu.tr/tr

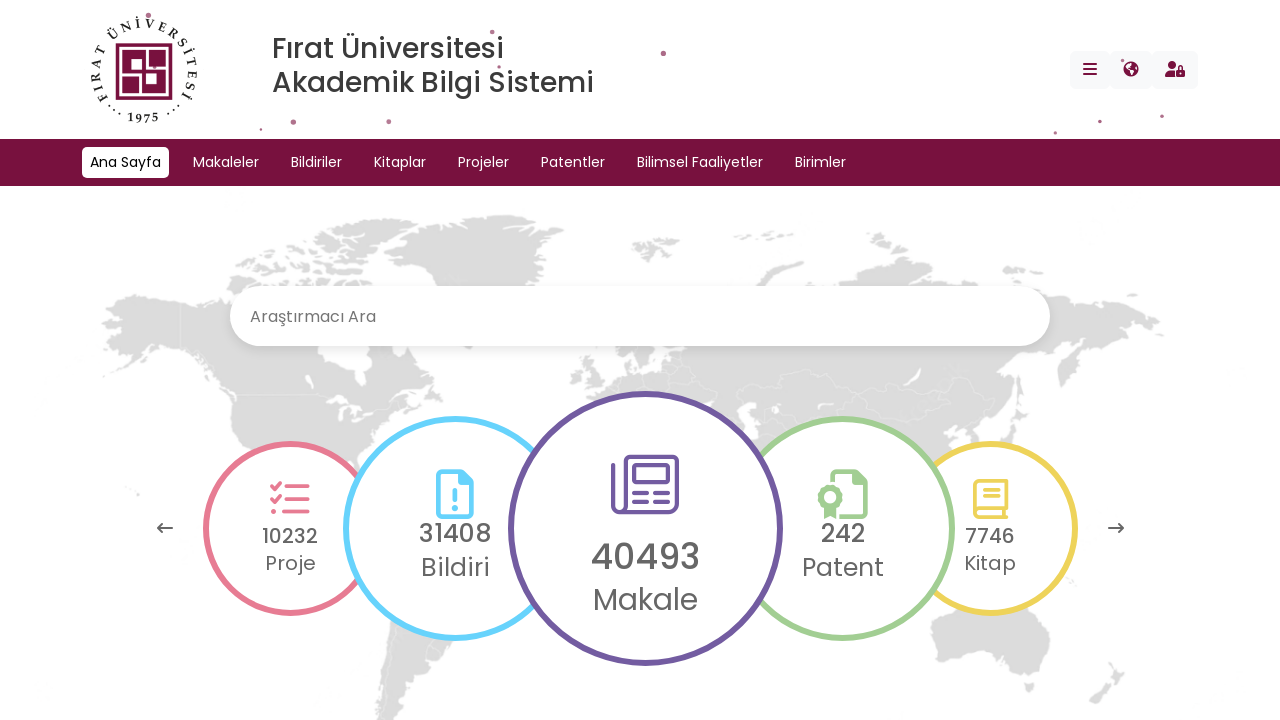

Set mobile viewport to 375x667
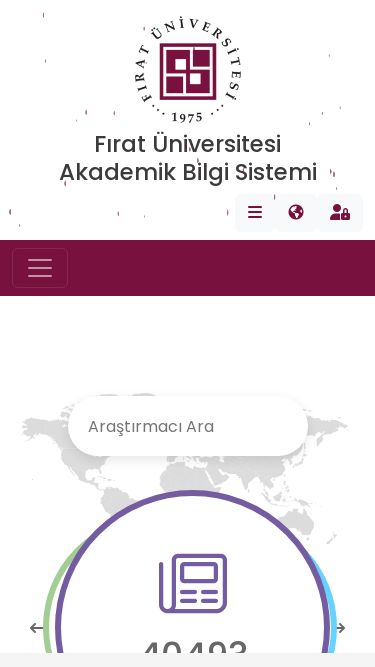

Filled search box with 'mustafa' on #search
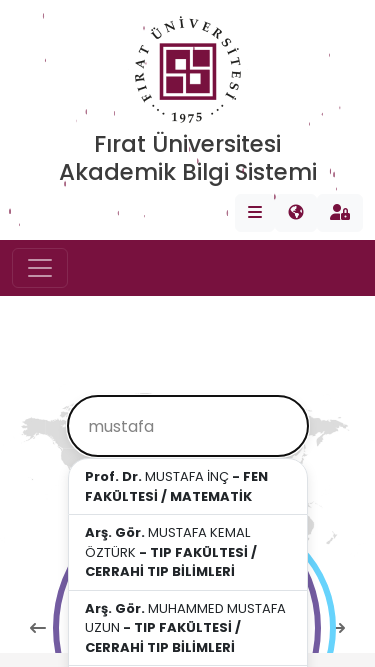

Cleared search box on #search
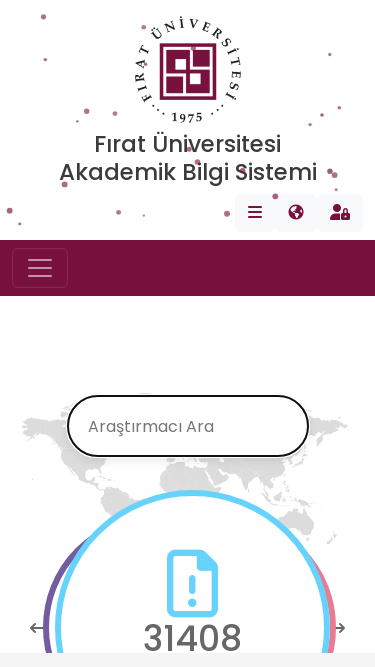

Clicked on search box at (188, 426) on #search
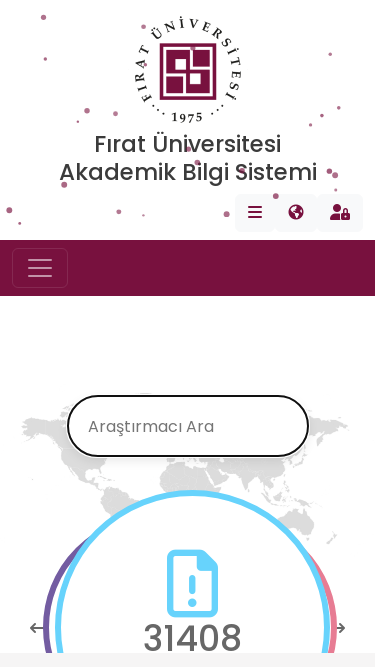

Verified dropdown is not visible after clearing search input and clicking on it
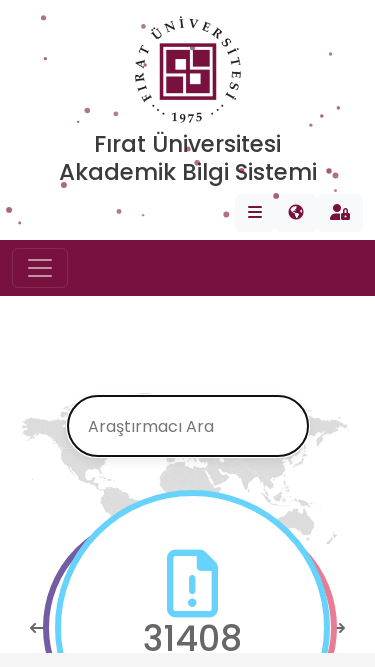

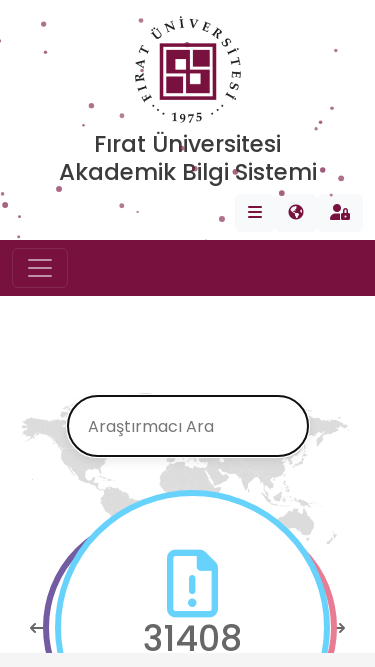